Tests window handling functionality by navigating to a test page, clicking a link that opens a popup window, and verifying multiple windows are opened.

Starting URL: http://www.omayo.blogspot.com

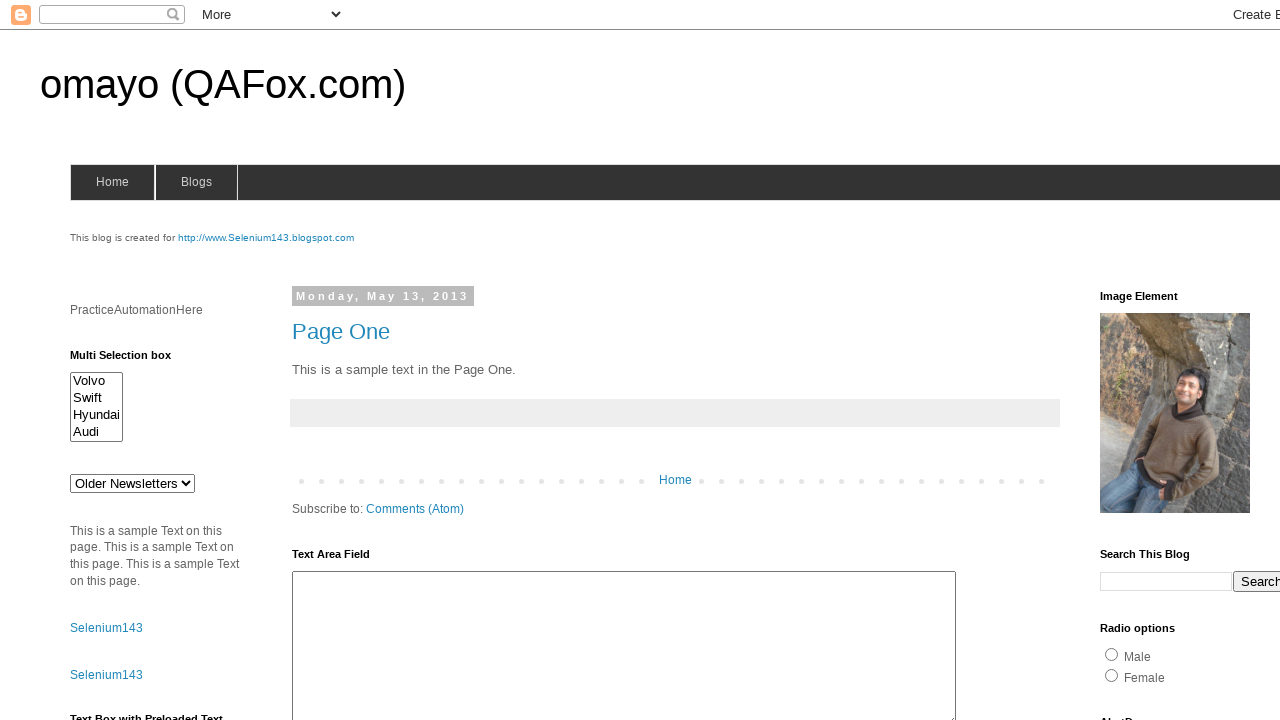

Navigated to http://www.omayo.blogspot.com
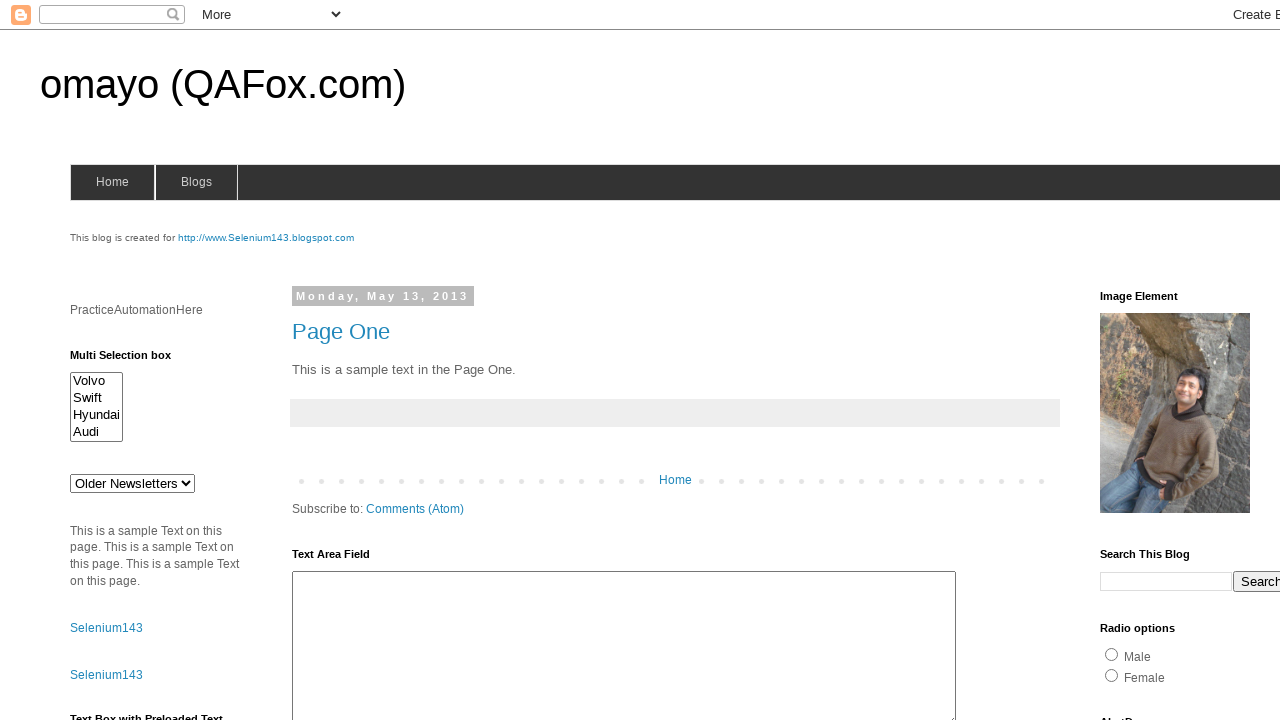

Clicked on 'Open a popup window' link at (132, 360) on xpath=//a[text()='Open a popup window']
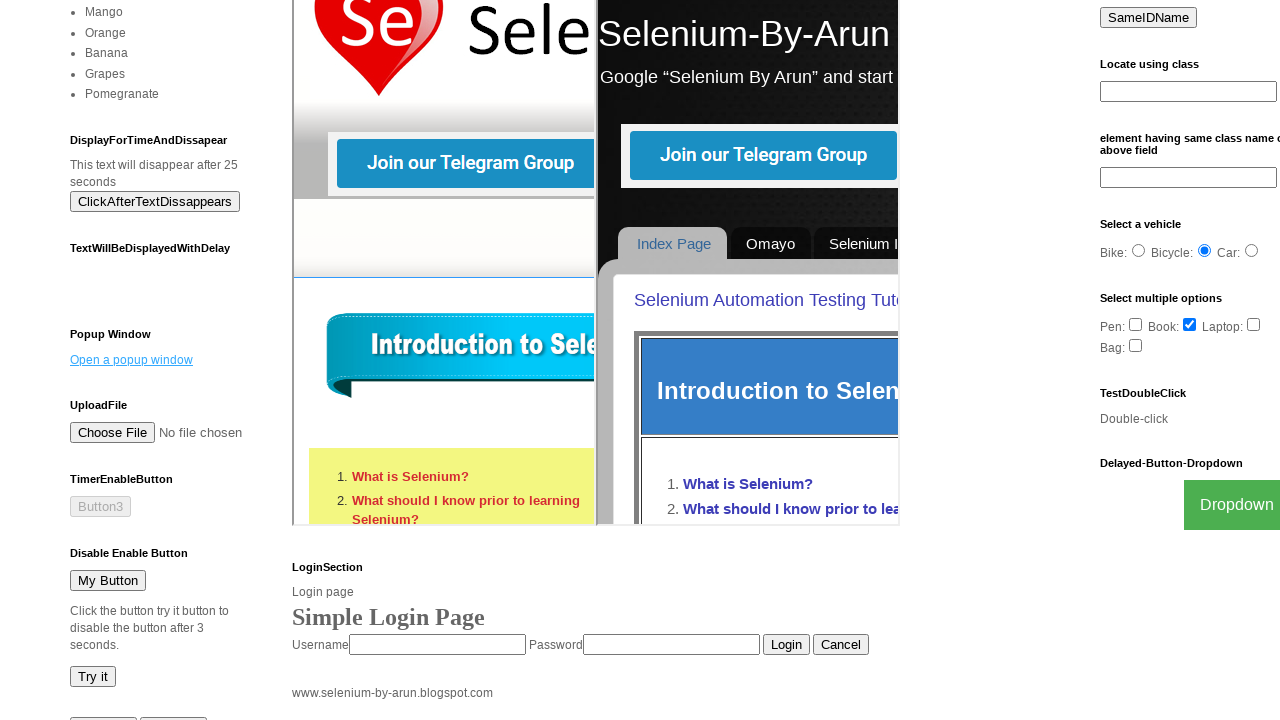

Waited 1000ms for popup window to open
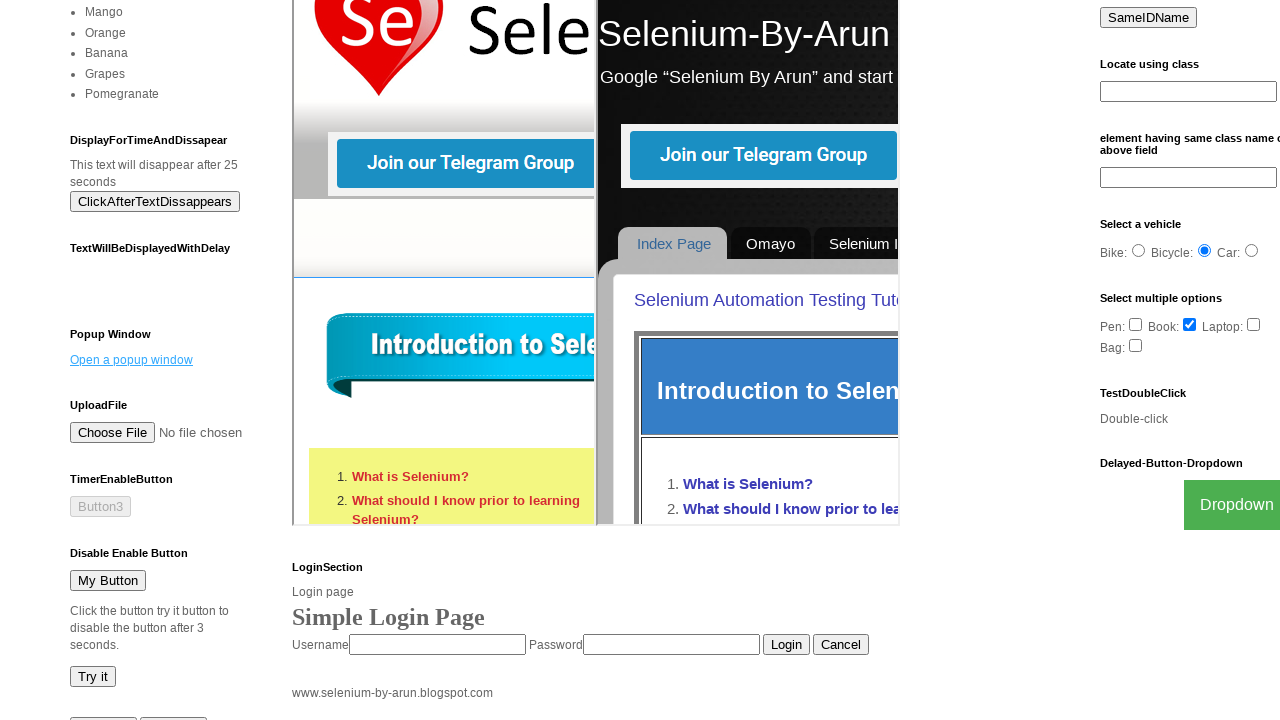

Retrieved all pages from context - found 2 window(s)
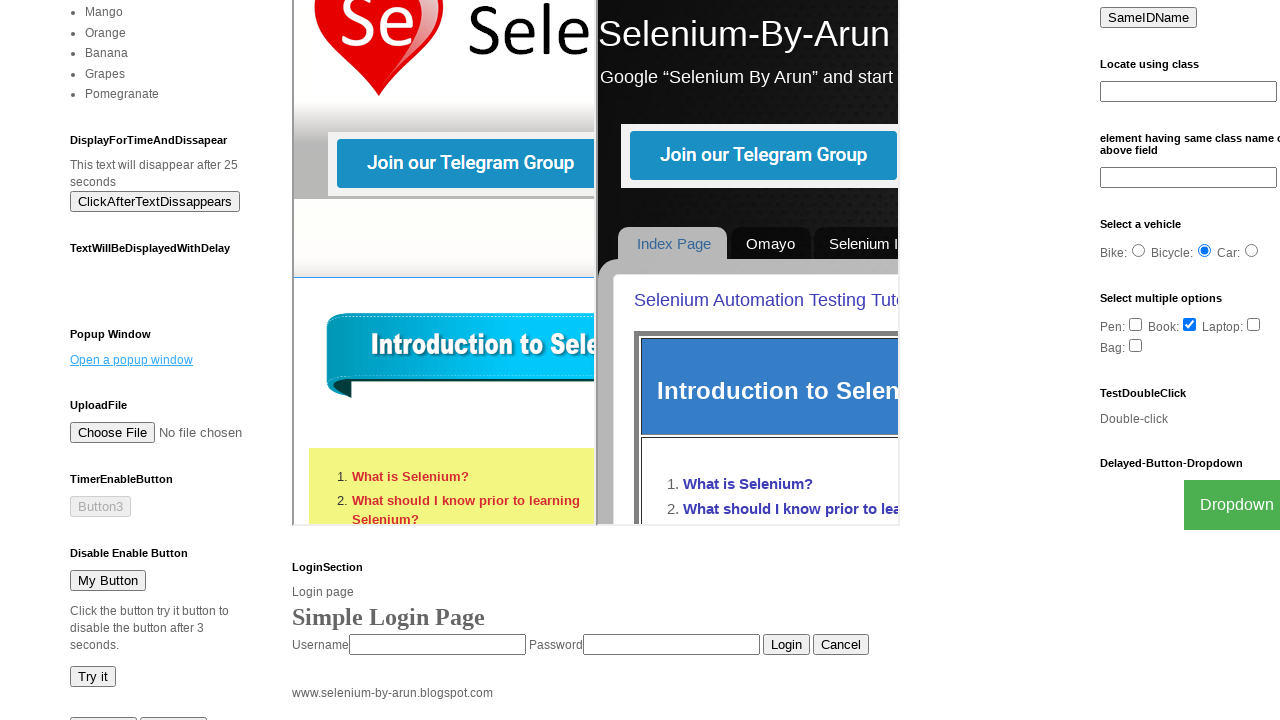

Verified that at least 2 windows are open (found 2)
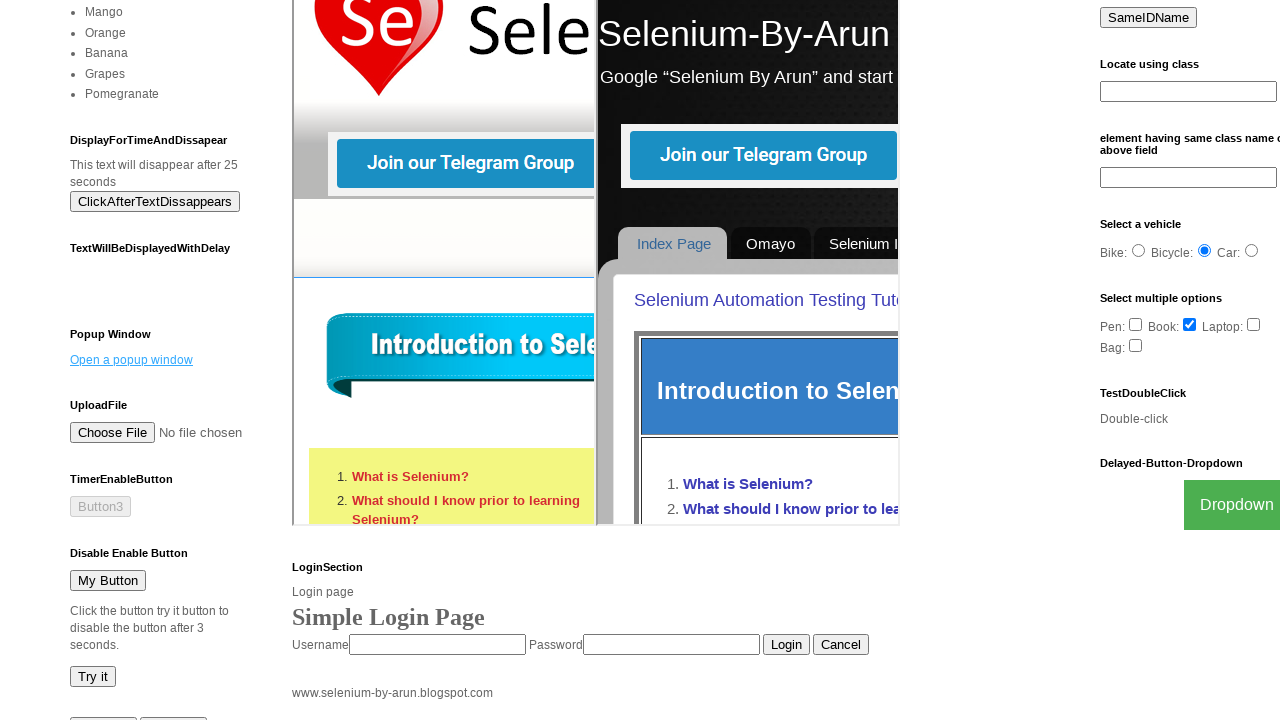

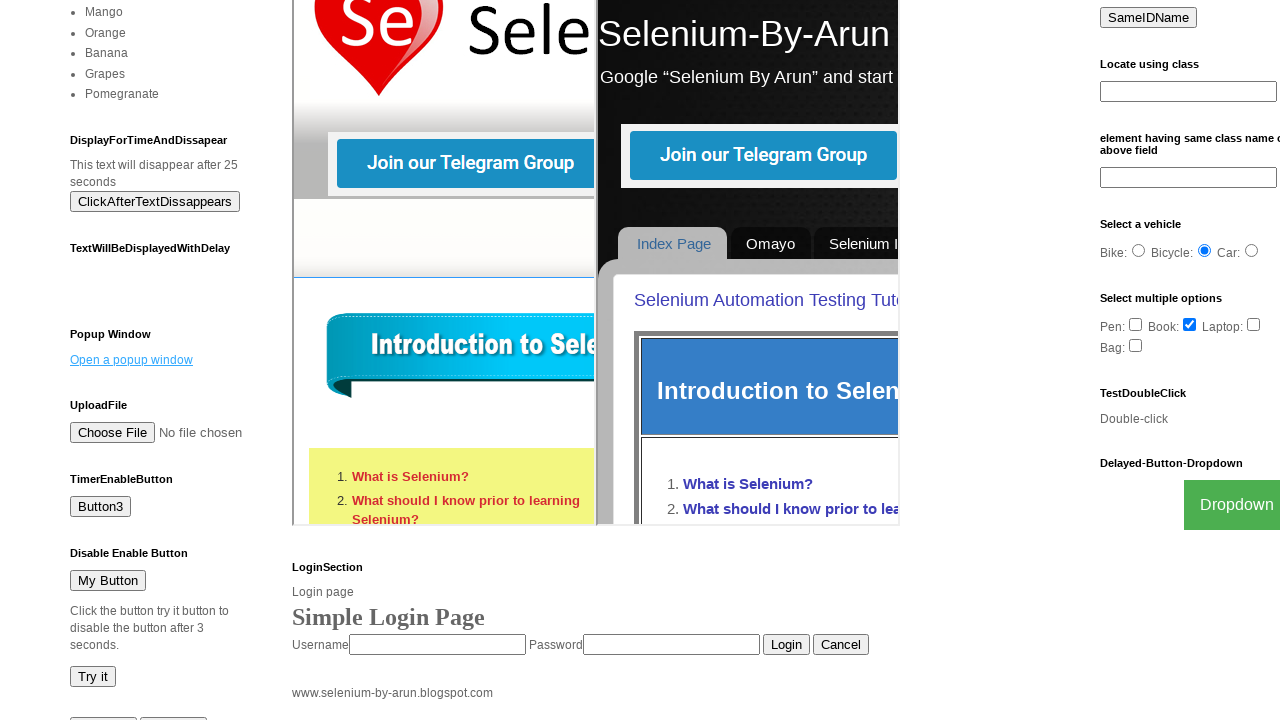